Tests scrolling by a calculated amount to bring the footer element into view

Starting URL: https://www.selenium.dev/selenium/web/scrolling_tests/frame_with_nested_scrolling_frame_out_of_view.html

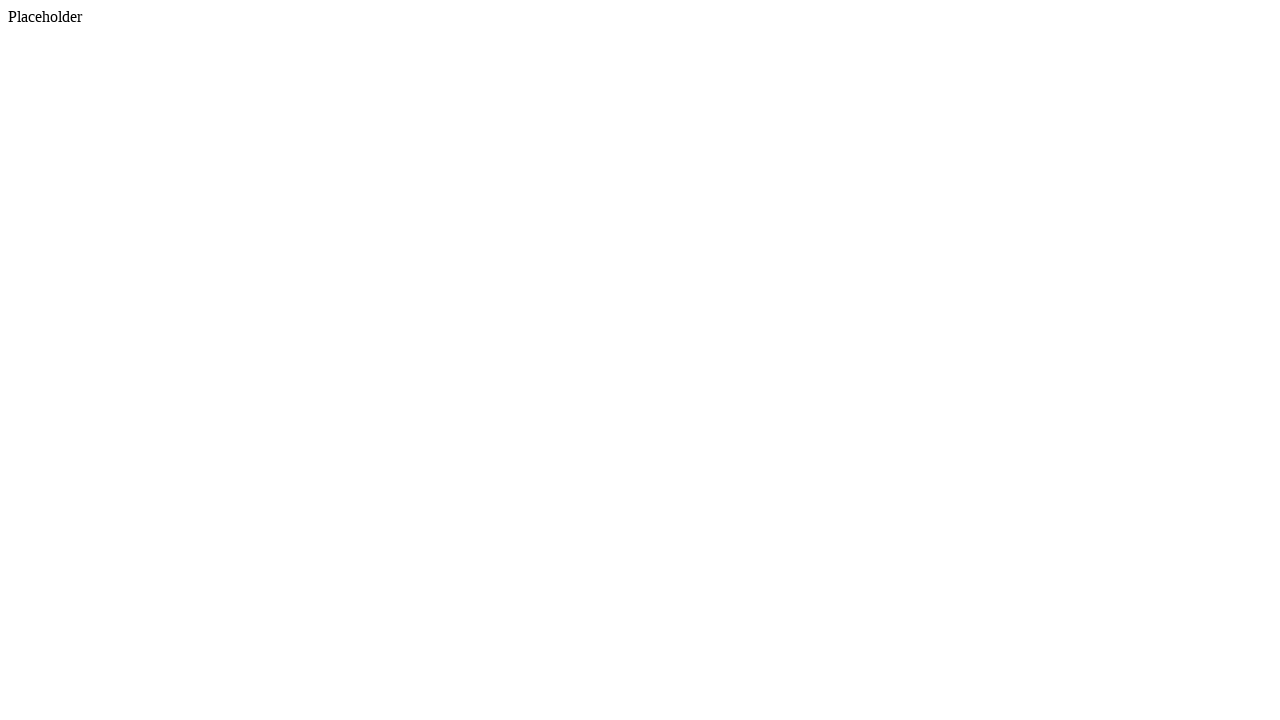

Located footer element
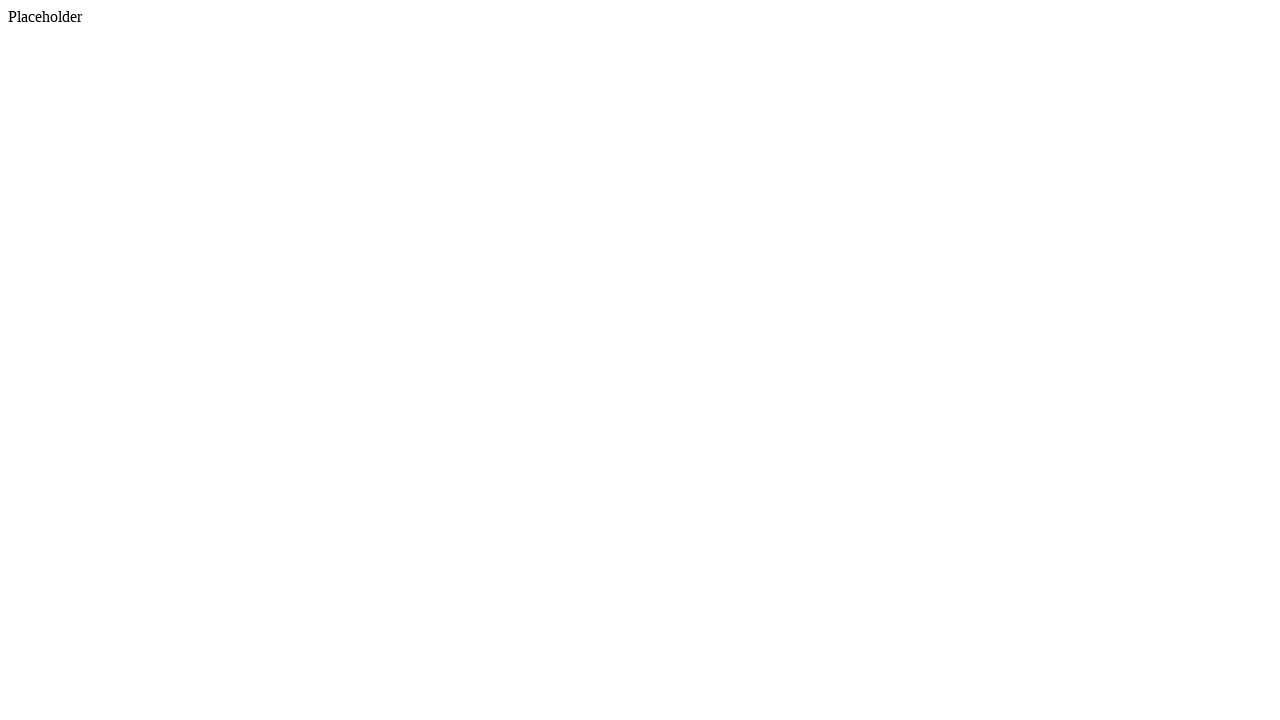

Retrieved footer bounding box coordinates
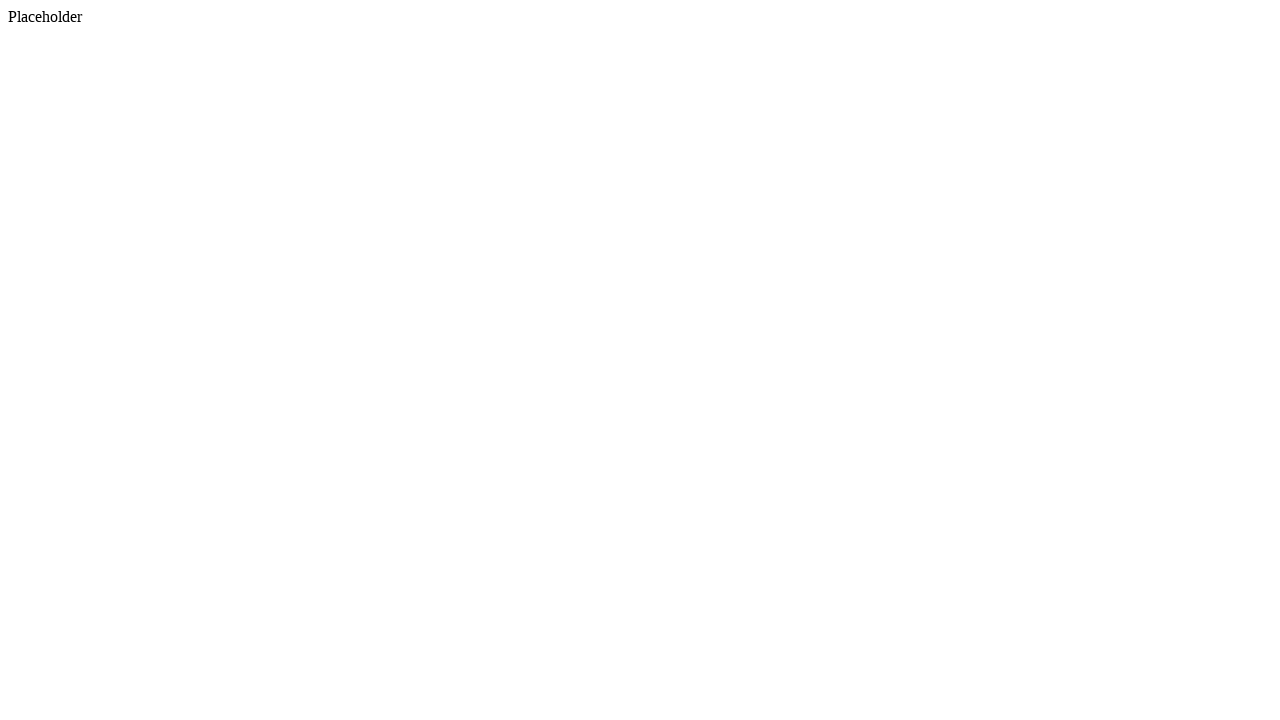

Scrolled by 5216 pixels to bring footer into view
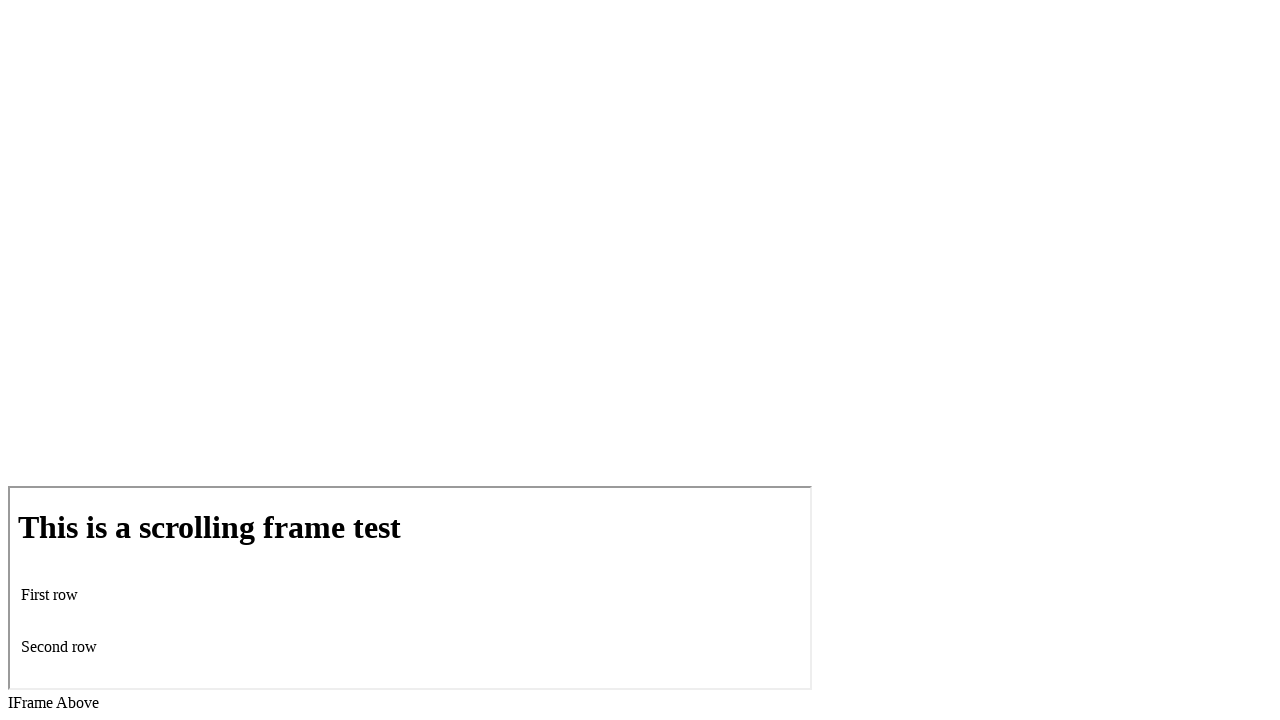

Waited 500ms for scroll animation to complete
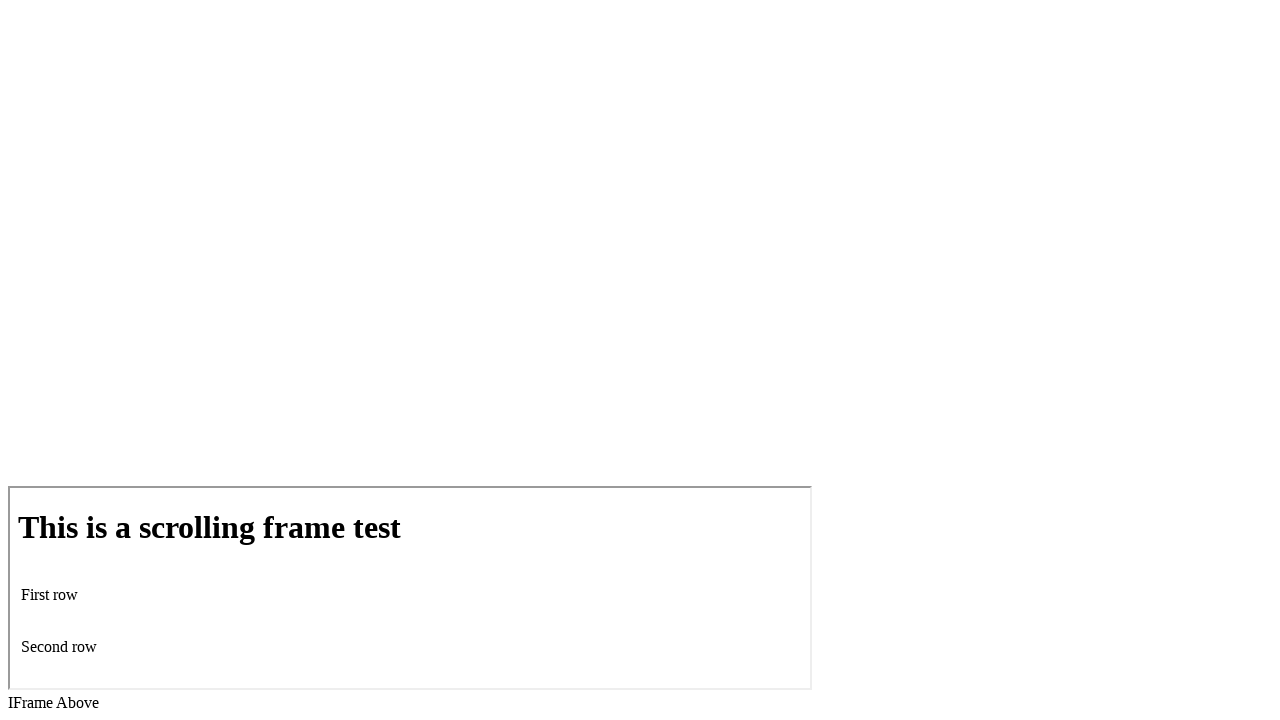

Confirmed footer element is now visible
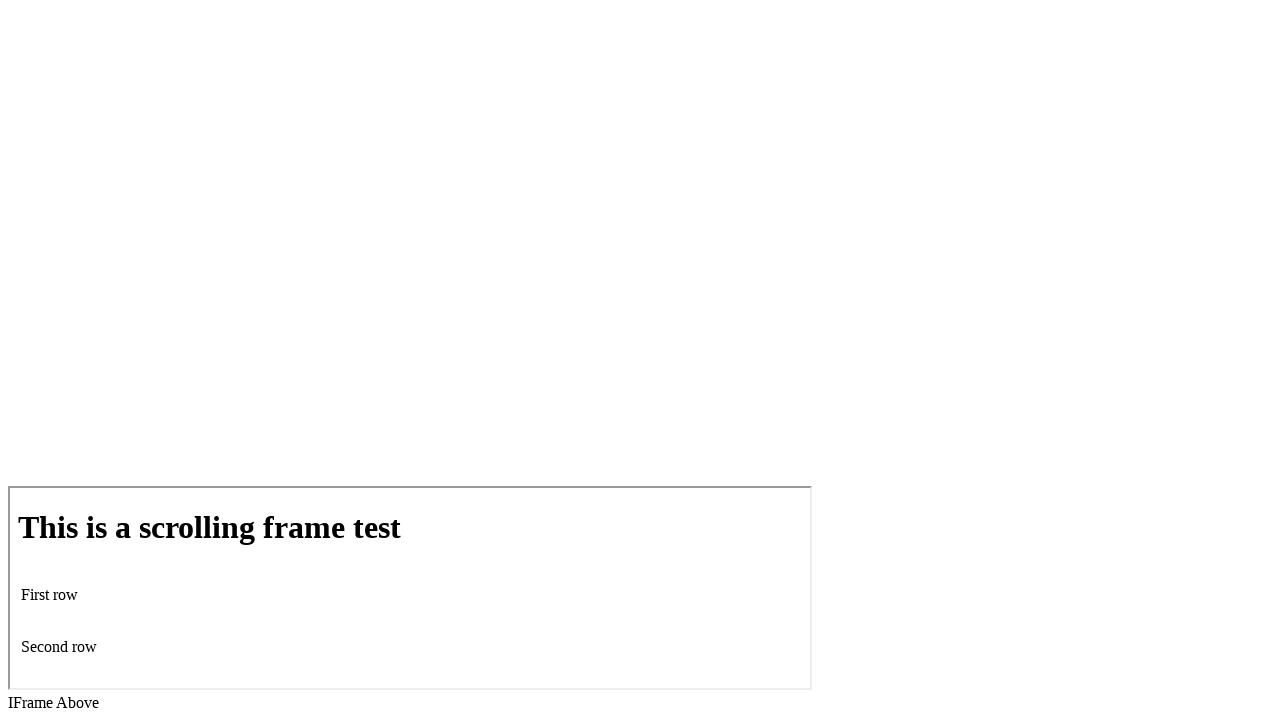

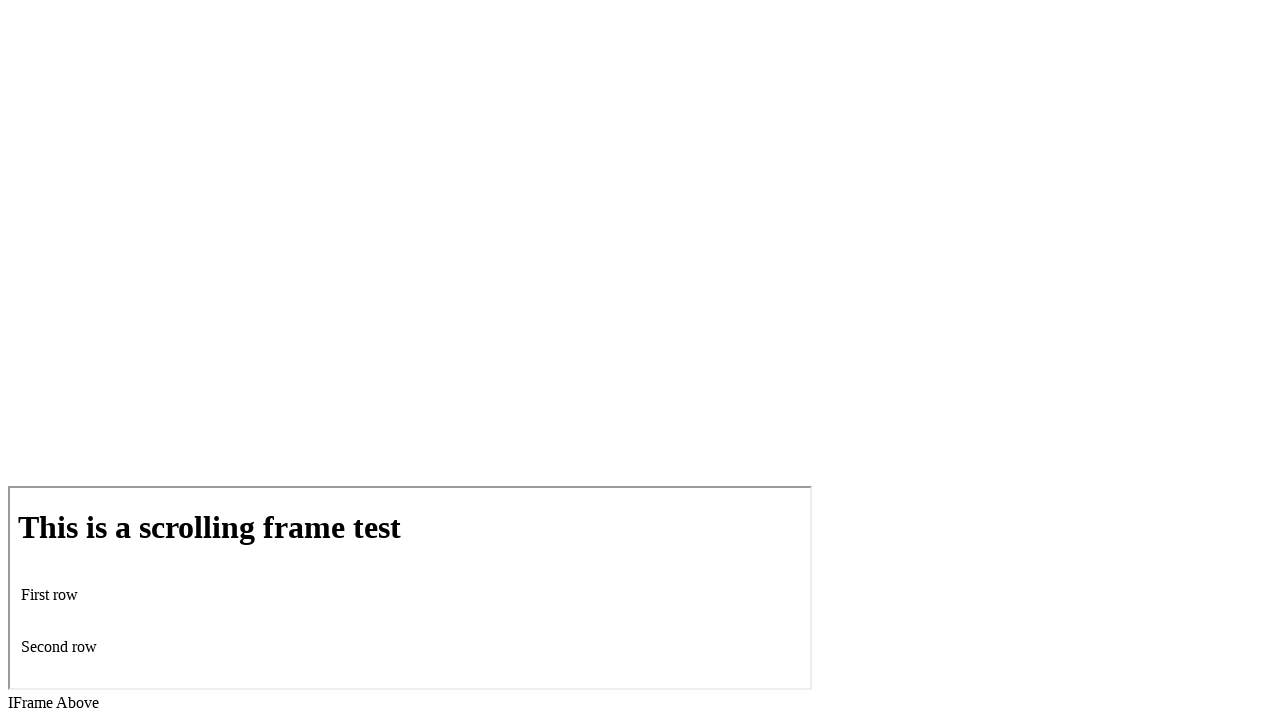